Tests that the OpenWeatherMap homepage loads correctly by verifying the URL contains the expected domain

Starting URL: https://openweathermap.org/

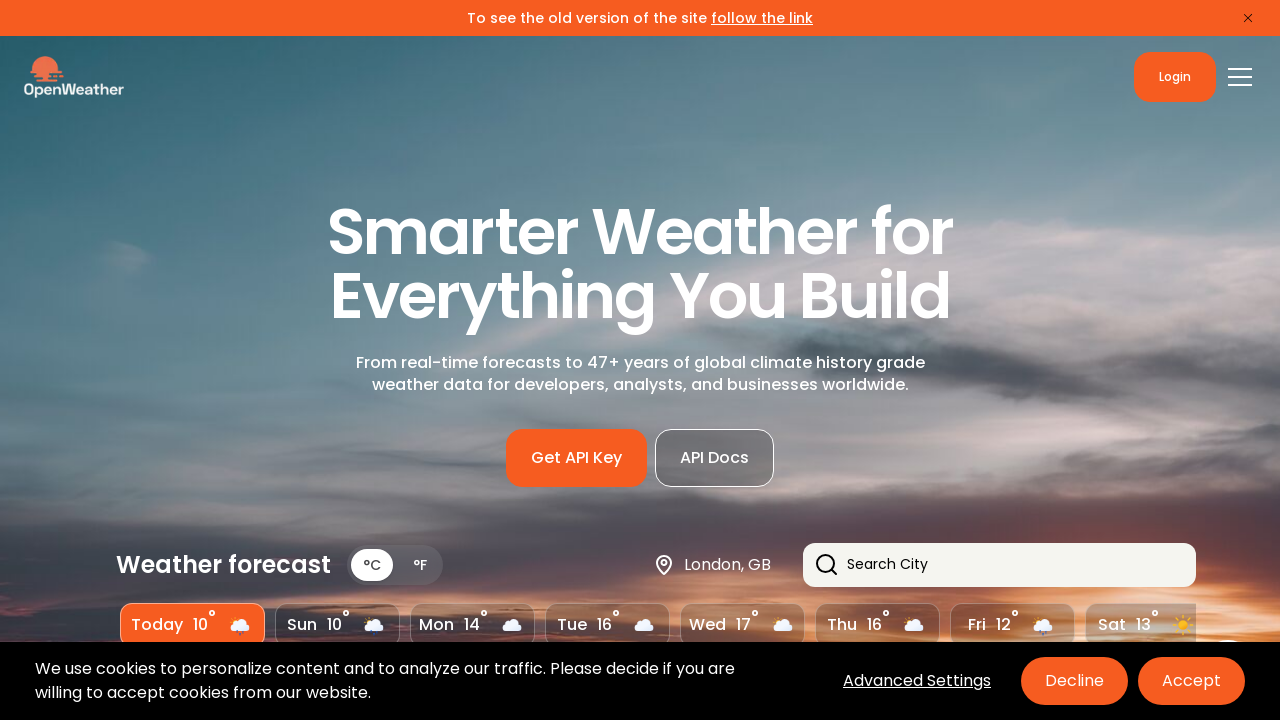

Navigated to OpenWeatherMap homepage at https://openweathermap.org/
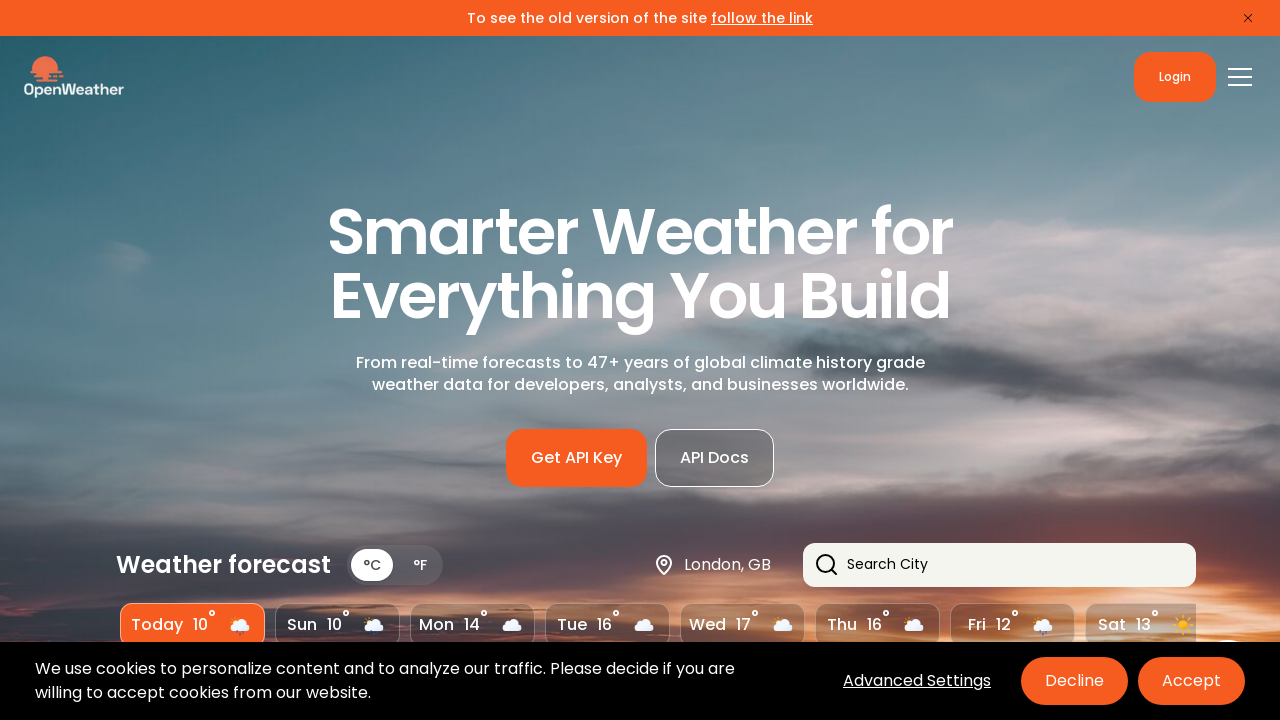

Waited for page to reach domcontentloaded state
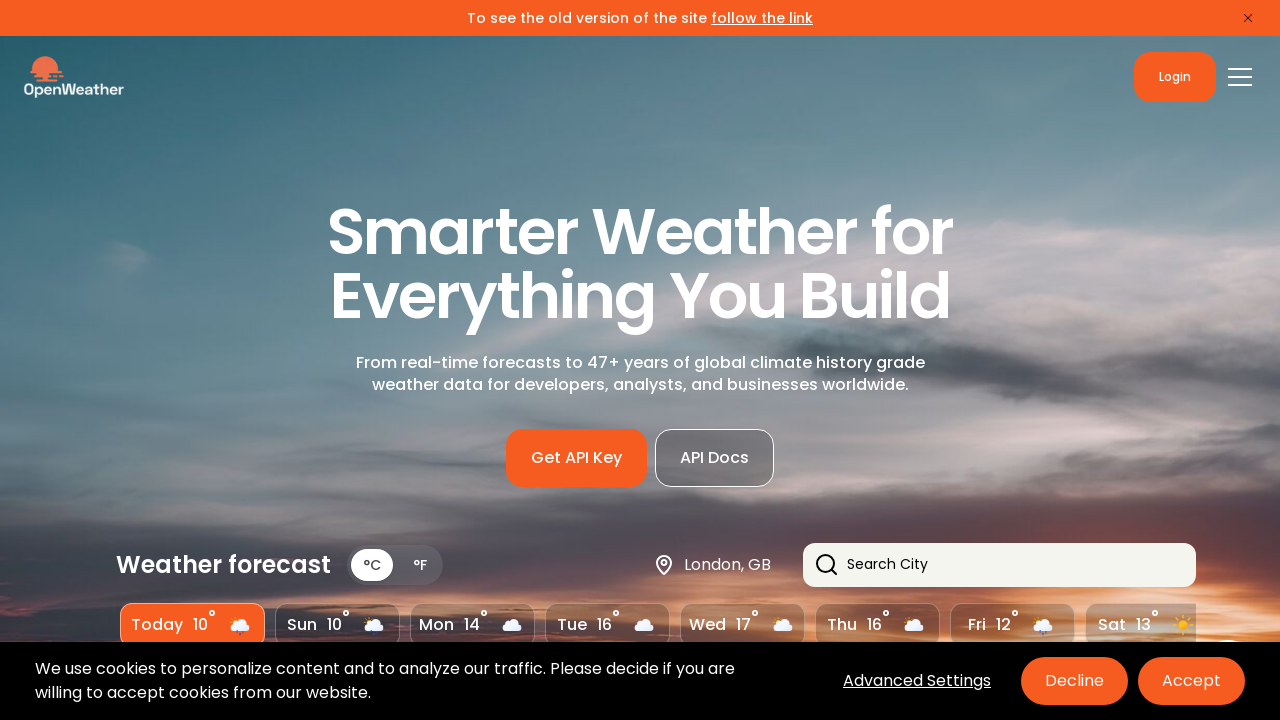

Verified that URL contains 'openweathermap.org' domain
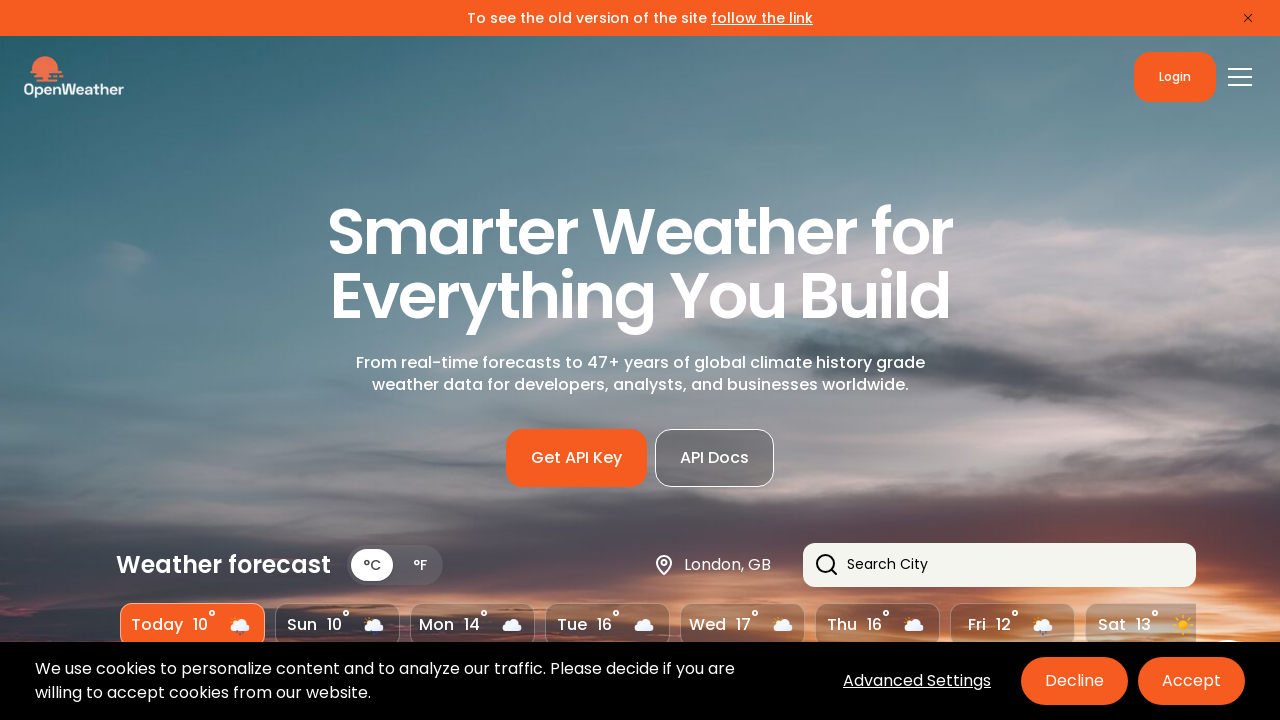

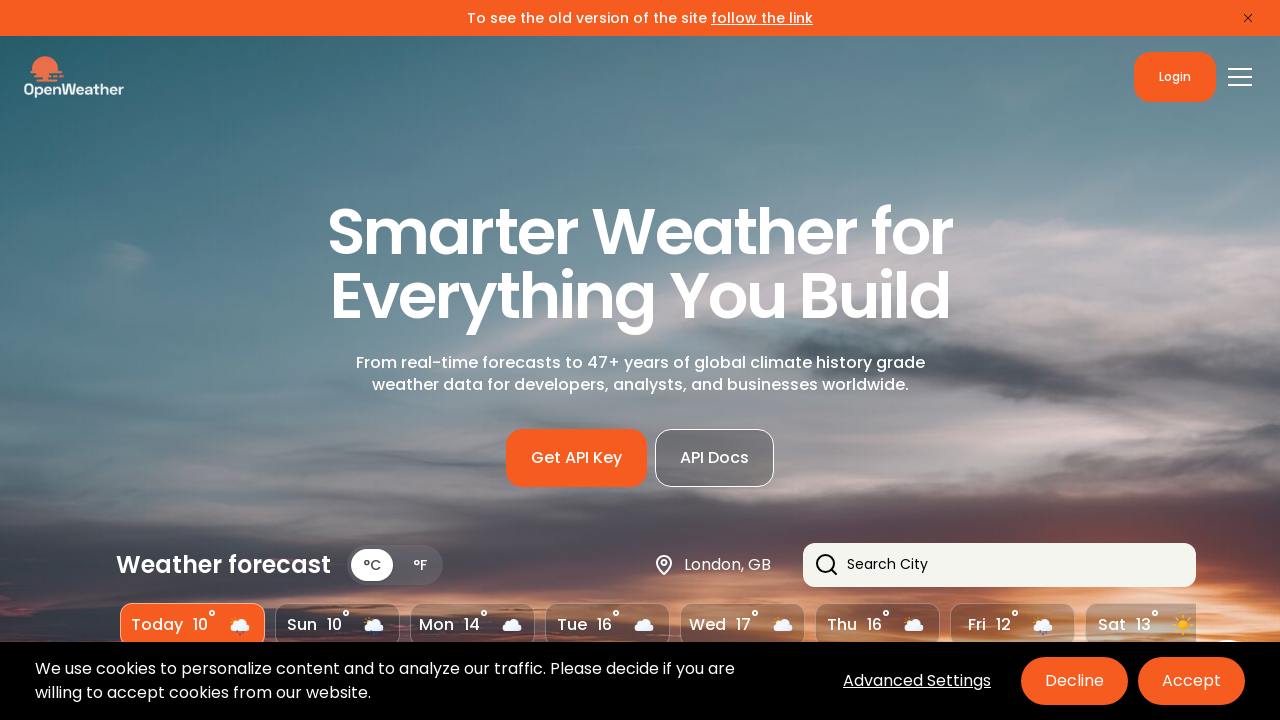